Tests scrolling functionality by navigating to the Selenium website and scrolling to the News section element

Starting URL: https://www.selenium.dev

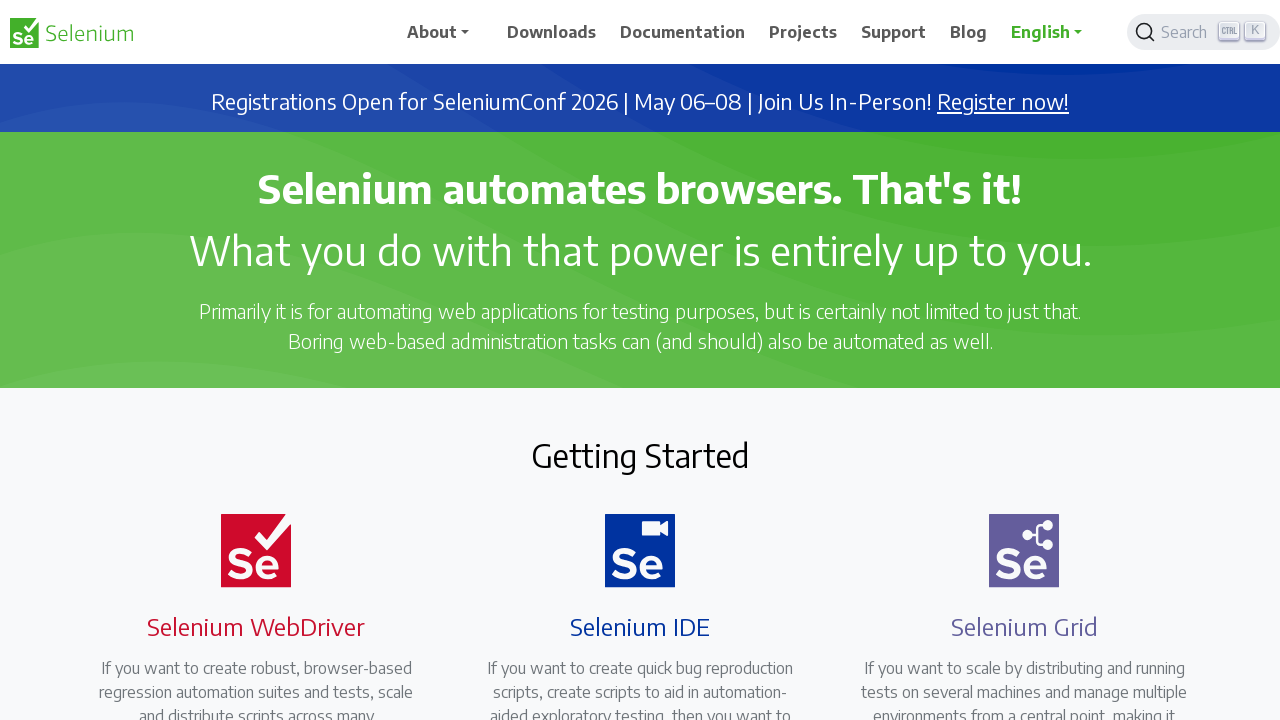

Navigated to Selenium website at https://www.selenium.dev
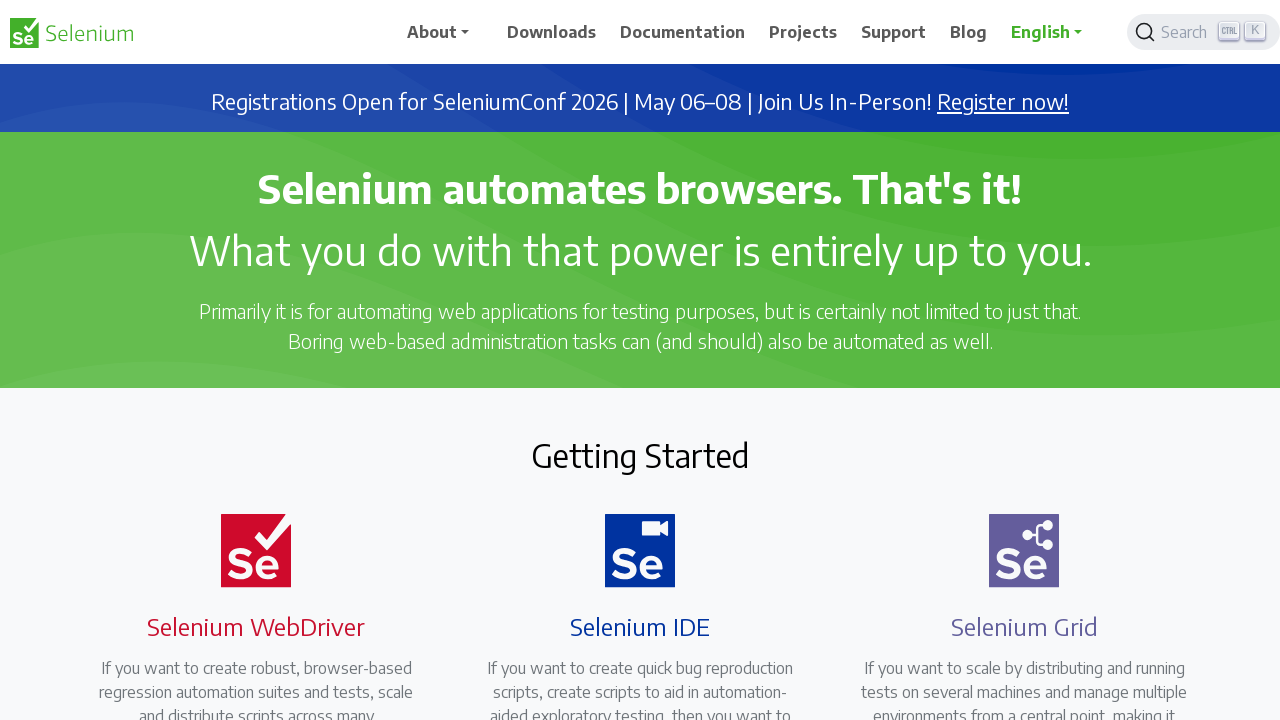

Located News section element
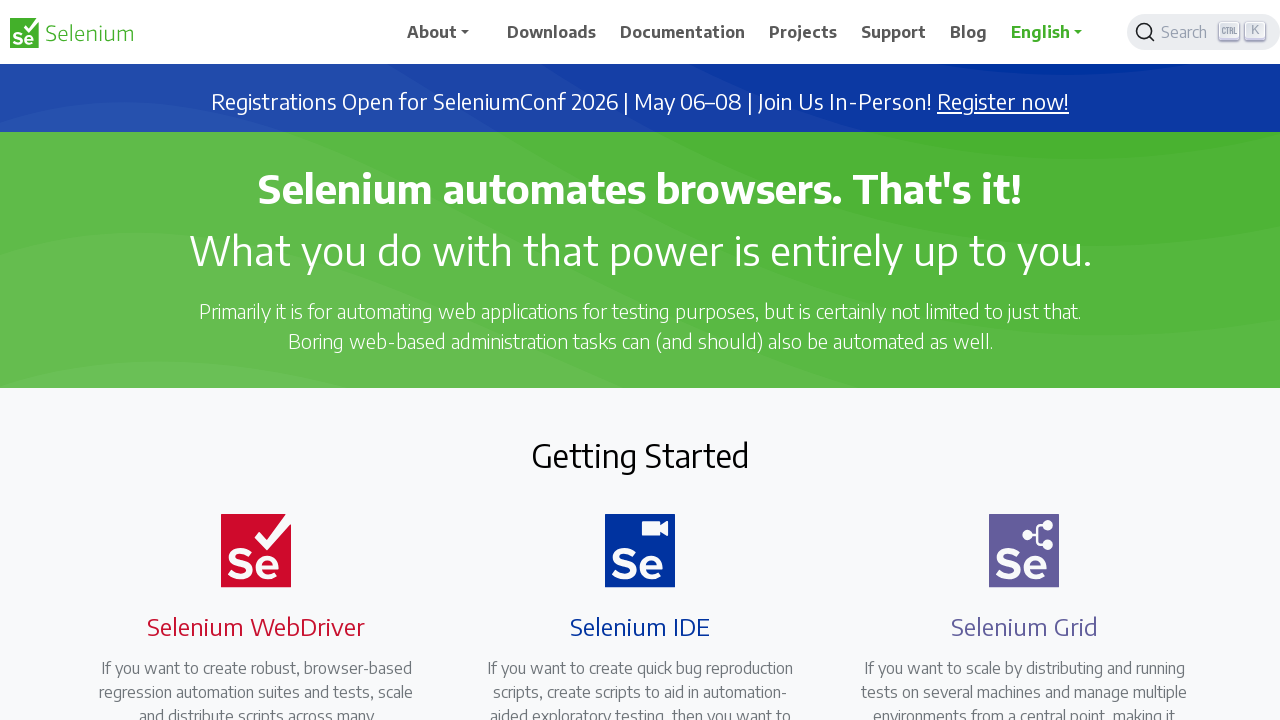

Scrolled to News section element
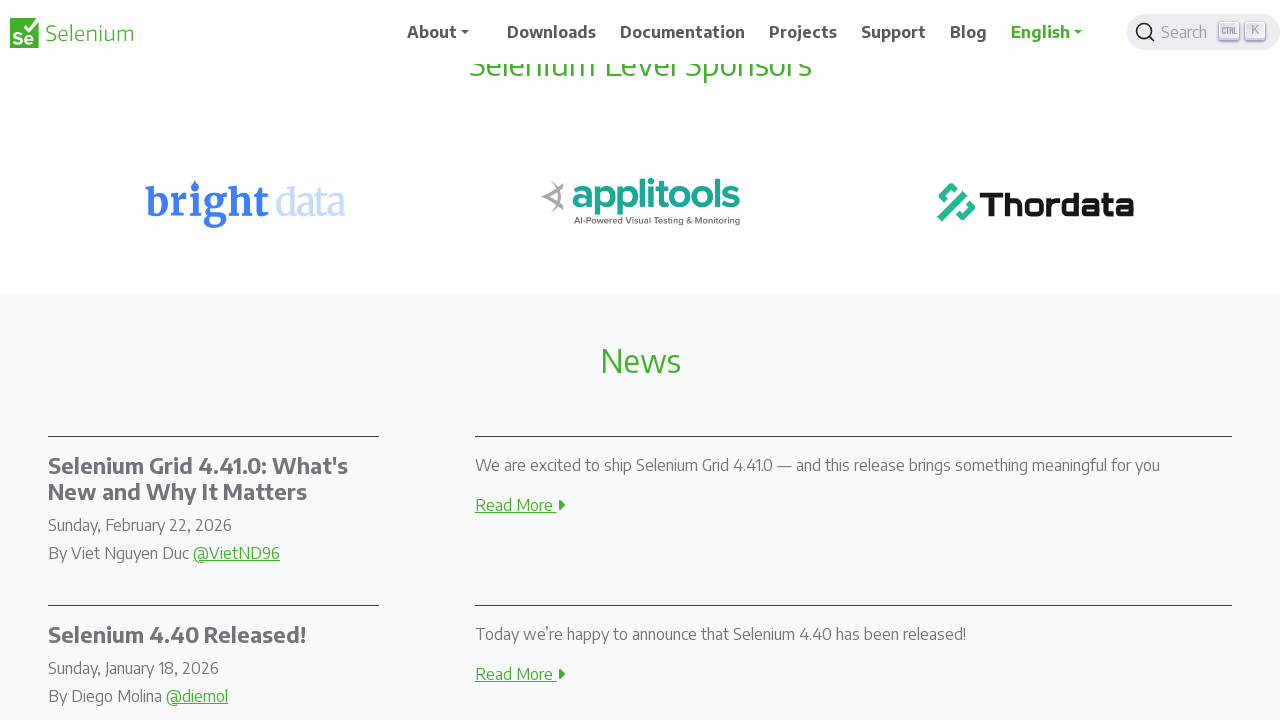

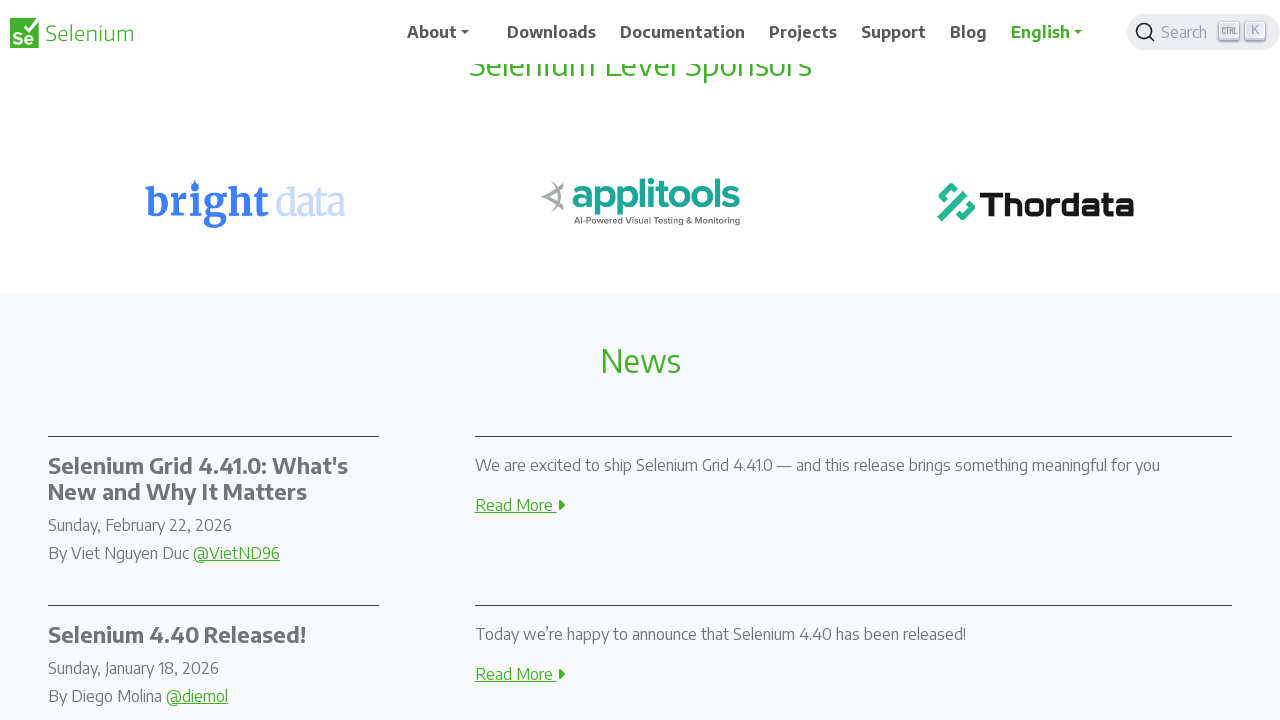